Tests a dynamically loaded page element by clicking a start button and waiting for the loading bar to disappear.

Starting URL: https://practice.cydeo.com/dynamic_loading/1

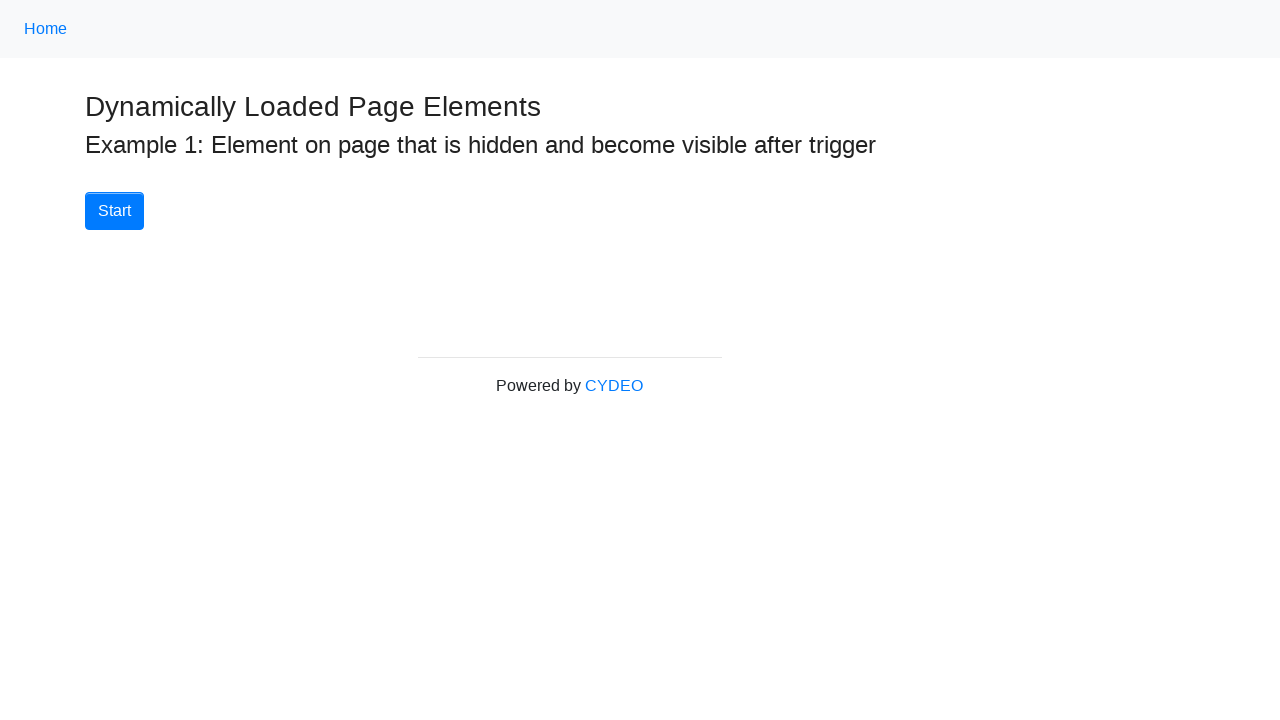

Clicked the Start button to begin dynamic loading at (114, 211) on button:has-text('Start')
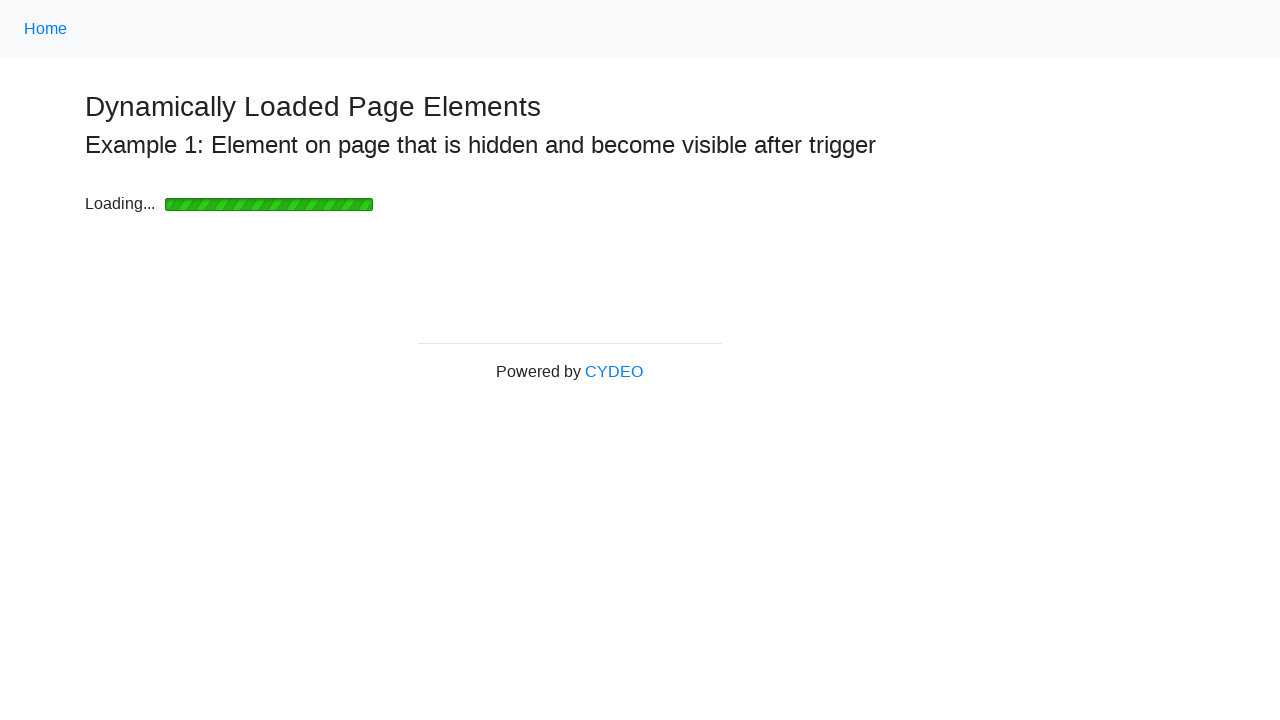

Loading bar disappeared and dynamic content loaded
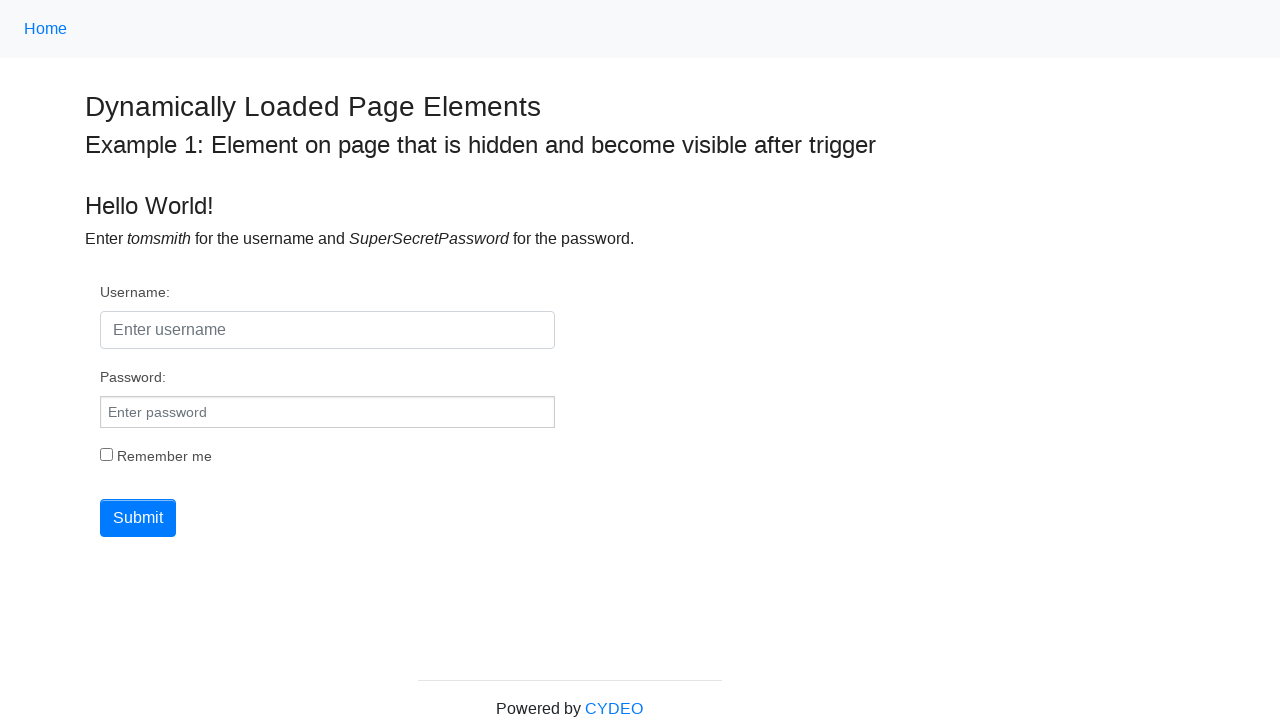

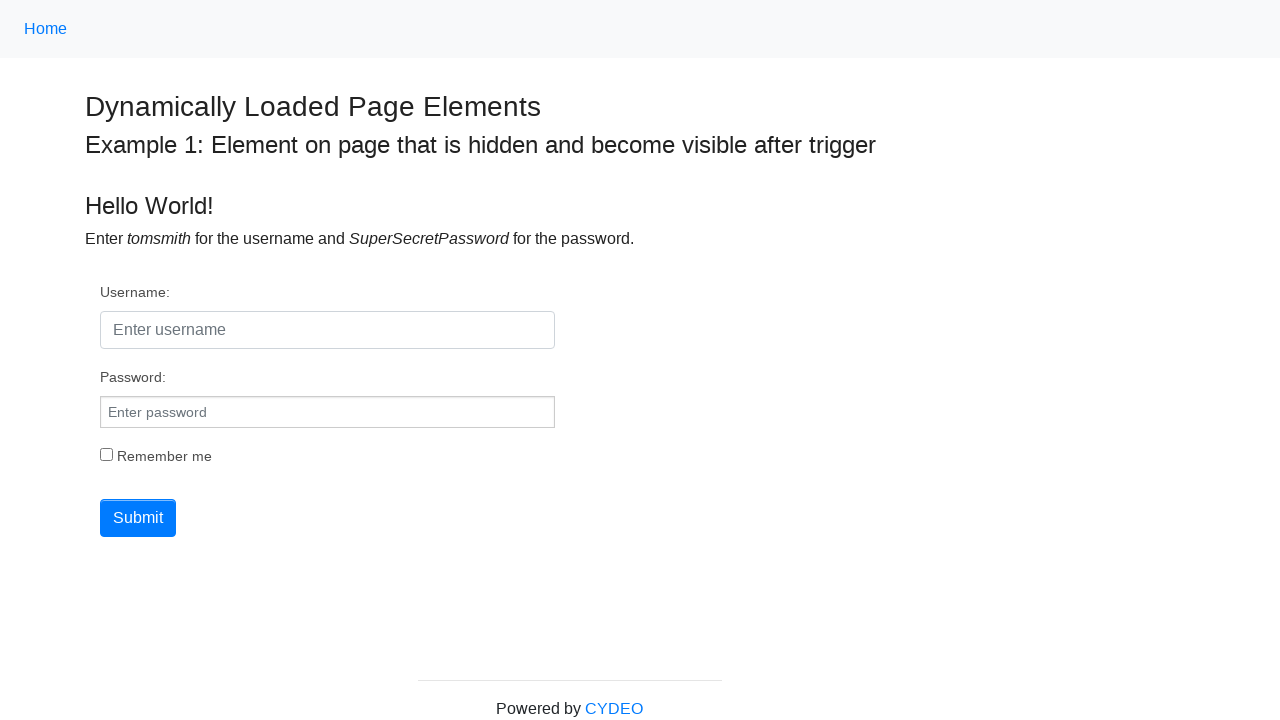